Tests opening the date picker calendar on Expedia and selecting a specific date (23) from the left month panel.

Starting URL: https://www.expedia.com/

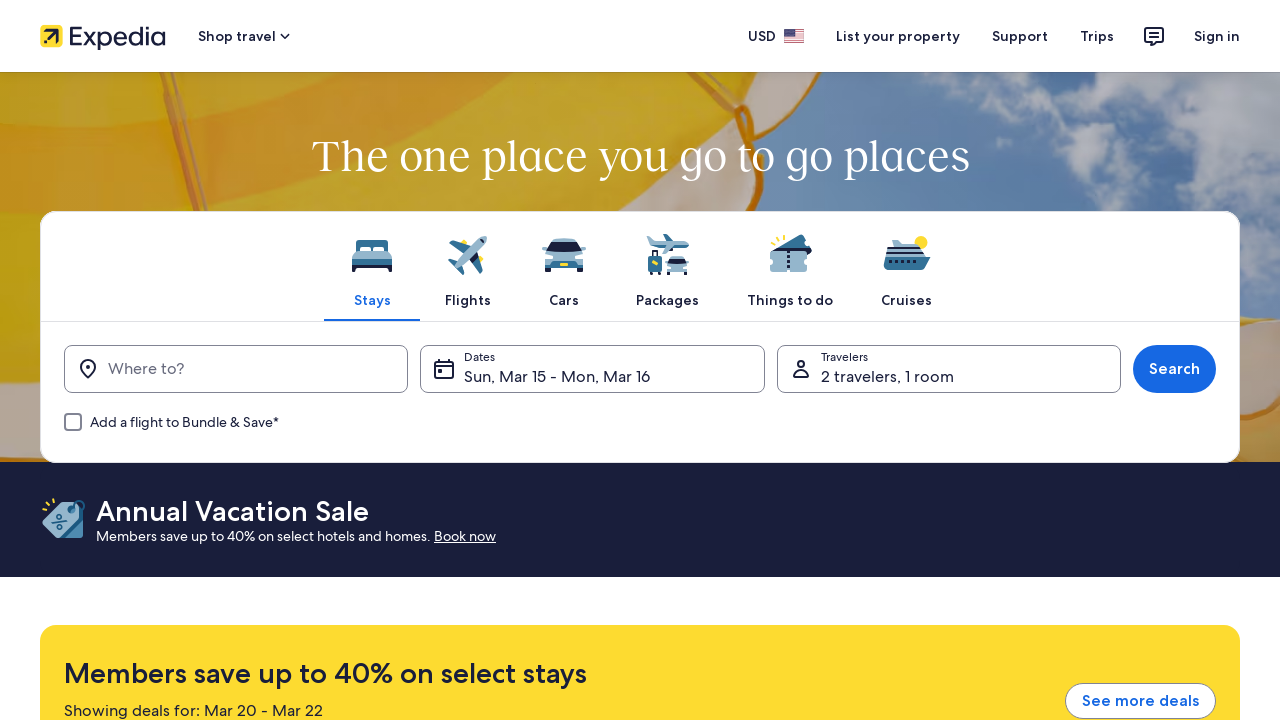

Clicked date selector button to open calendar at (592, 369) on button[data-stid='uitk-date-selector-input1-default']
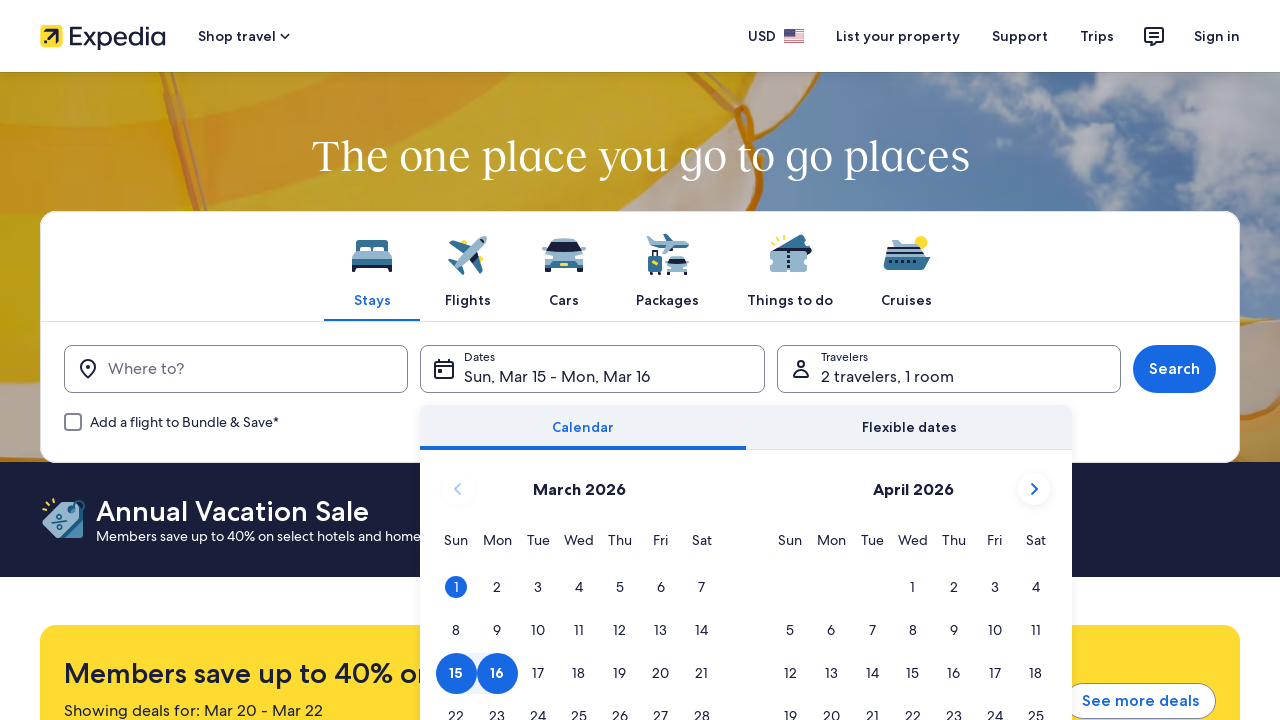

Calendar popover appeared and is visible
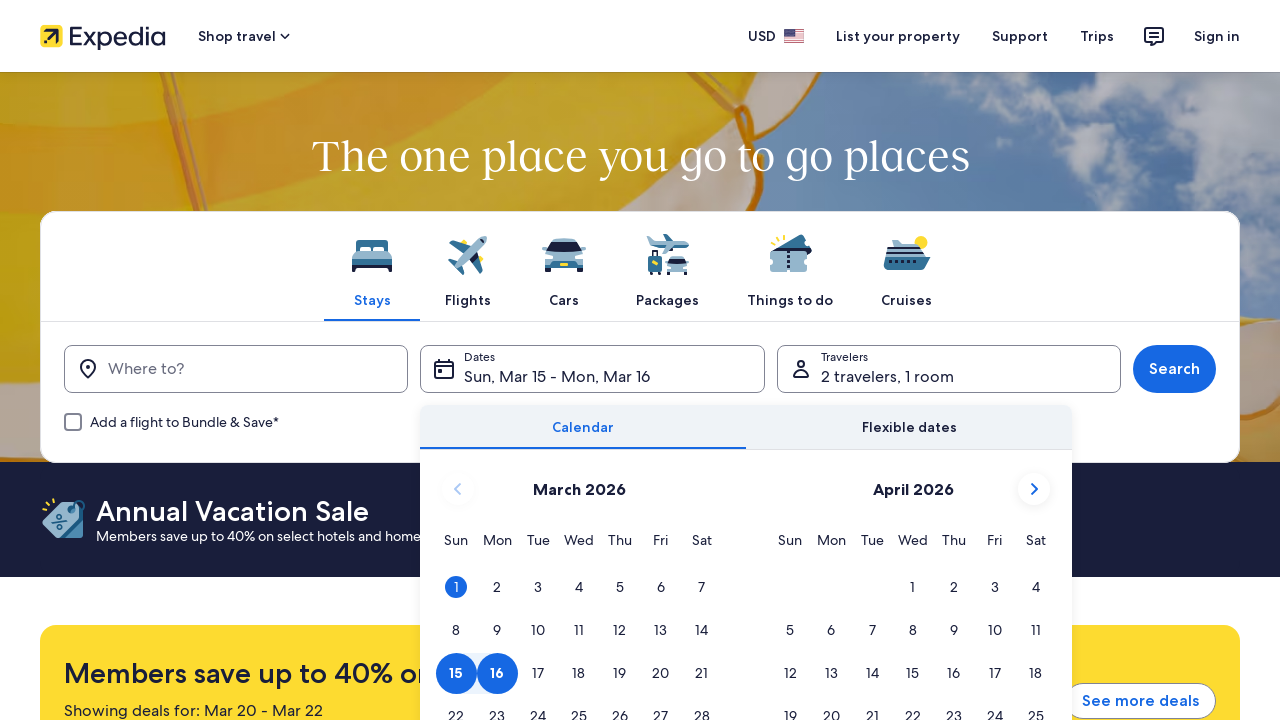

Selected date 23 from the left month panel in the calendar at (498, 709) on section[data-testid='popover-sheet'] div.uitk-month-double-left td.uitk-day div:
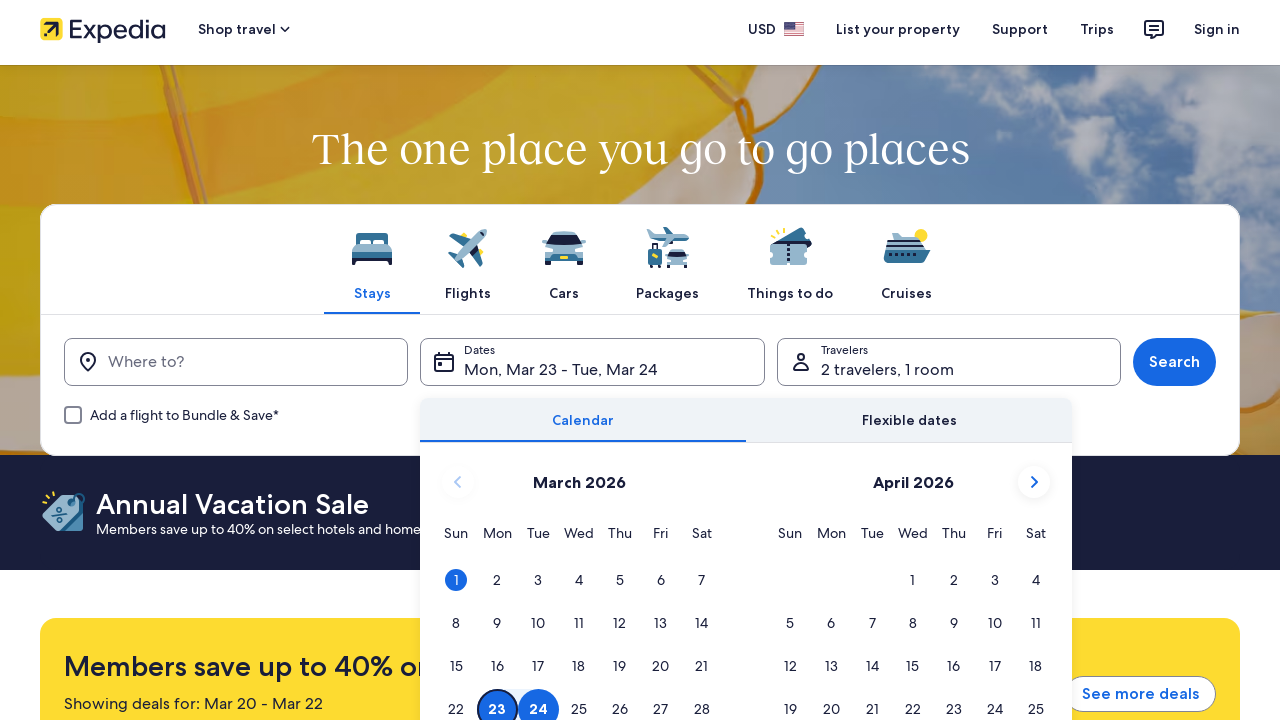

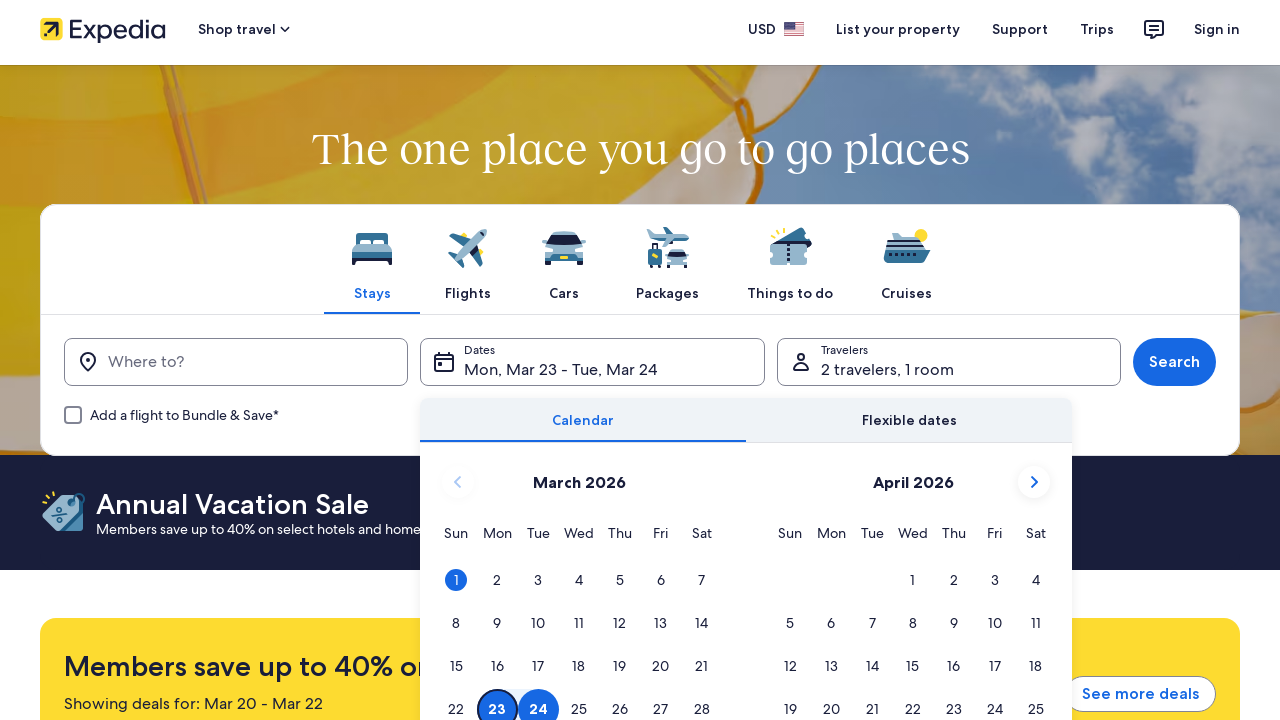